Solves a math captcha by retrieving a value from an element attribute, calculating the result, and submitting the form with checkboxes

Starting URL: http://suninjuly.github.io/get_attribute.html

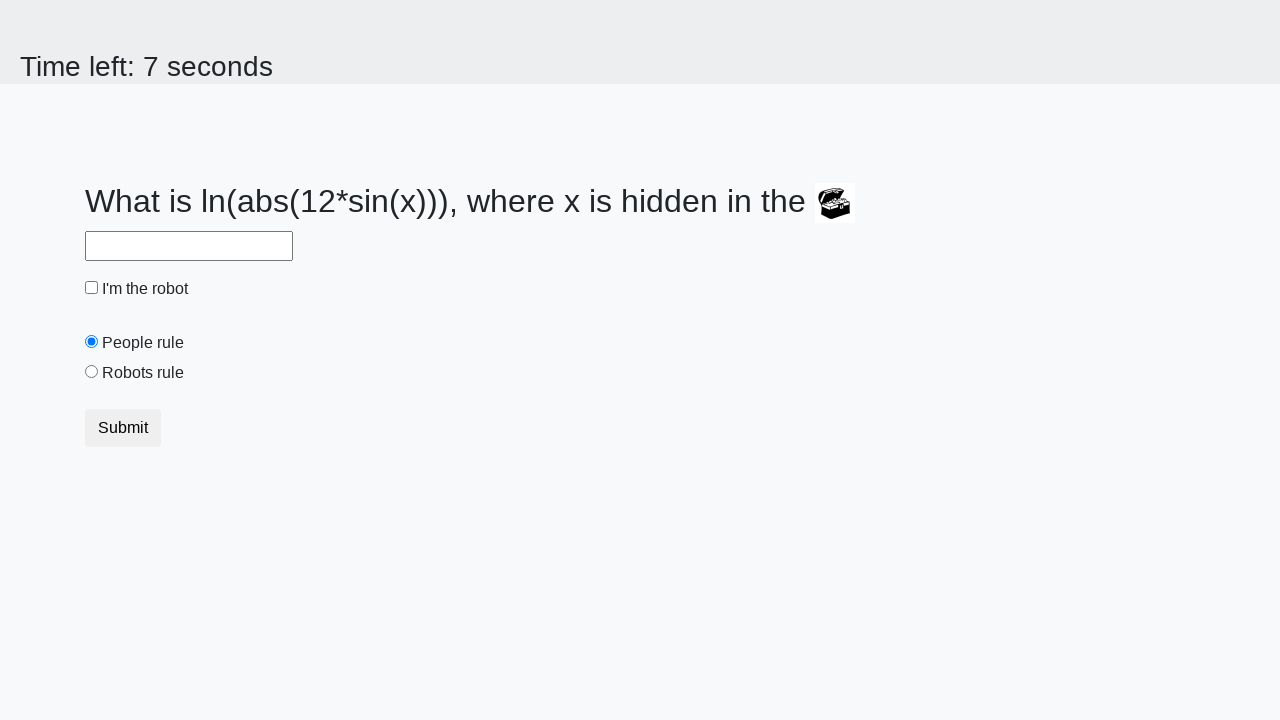

Located treasure element with valuex attribute
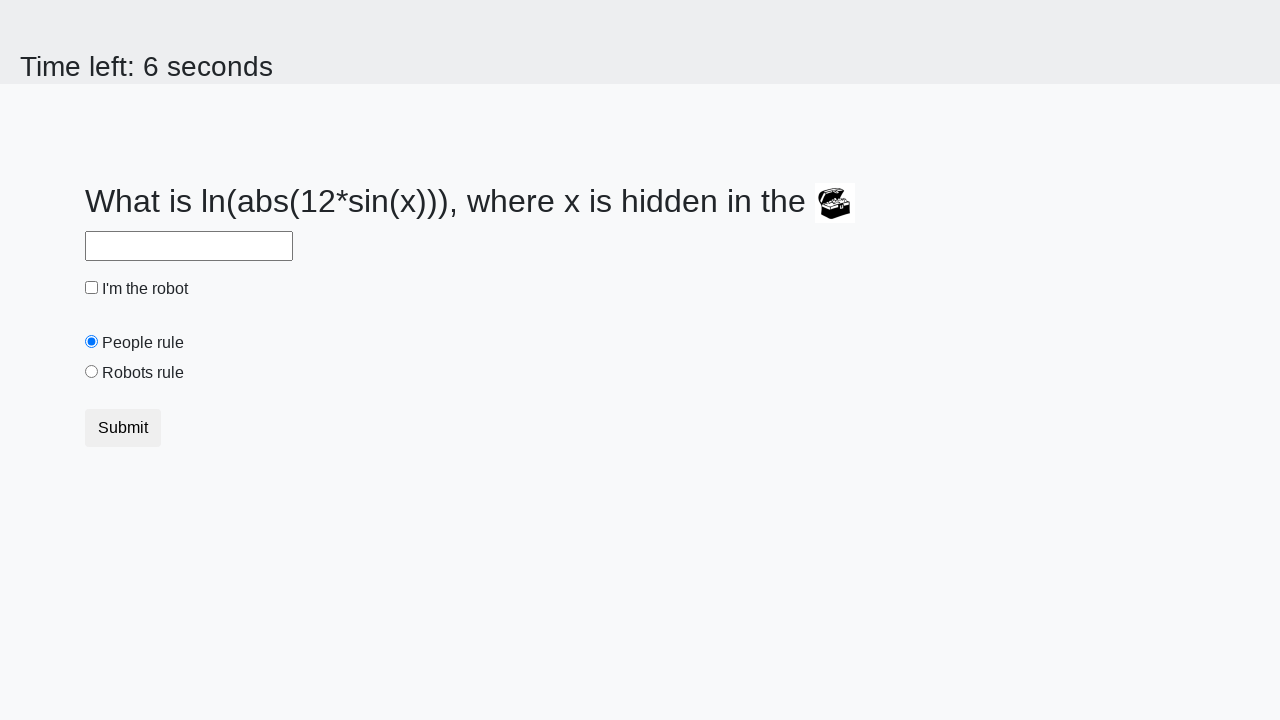

Retrieved valuex attribute from treasure element
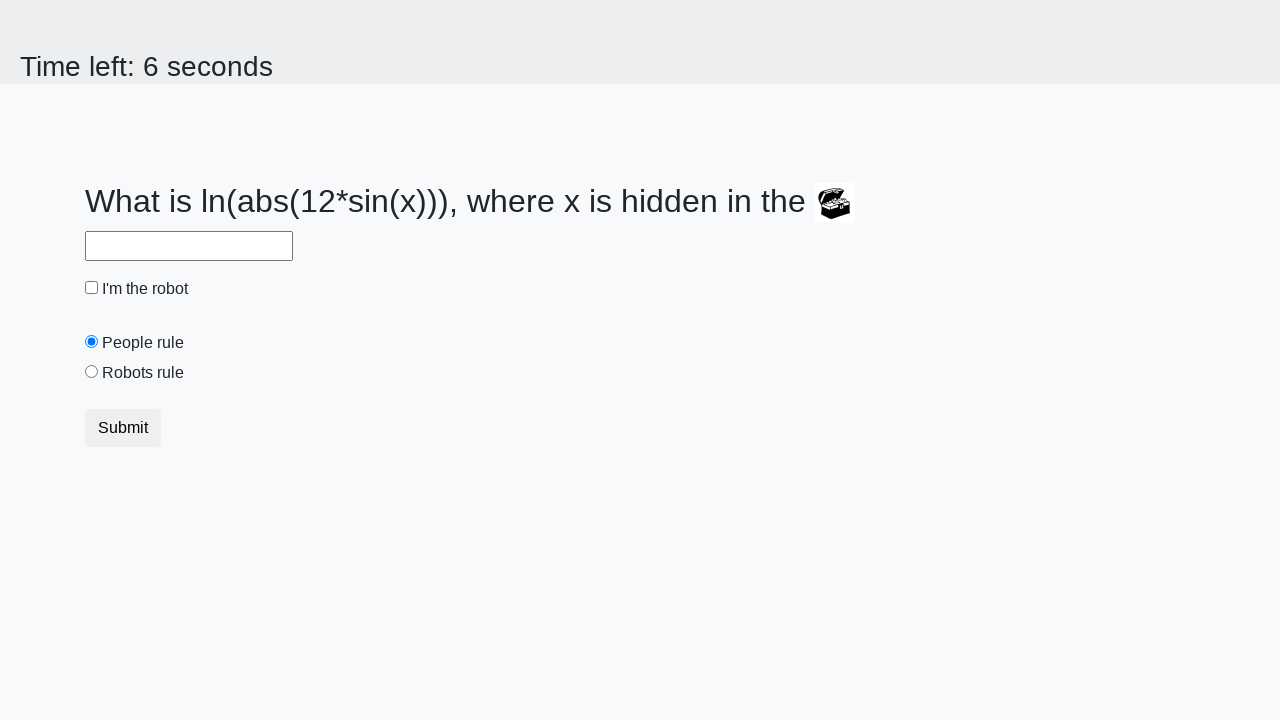

Calculated math captcha result using formula: log(abs(12*sin(x)))
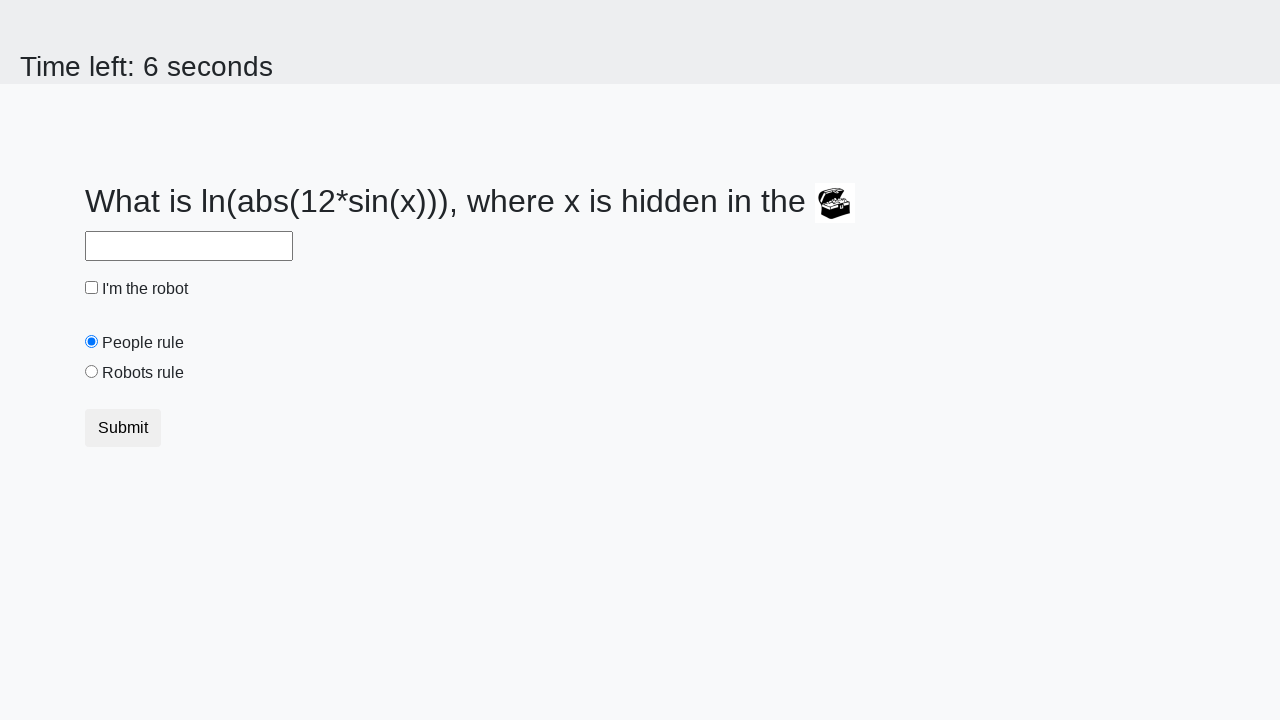

Filled answer field with calculated result on #answer
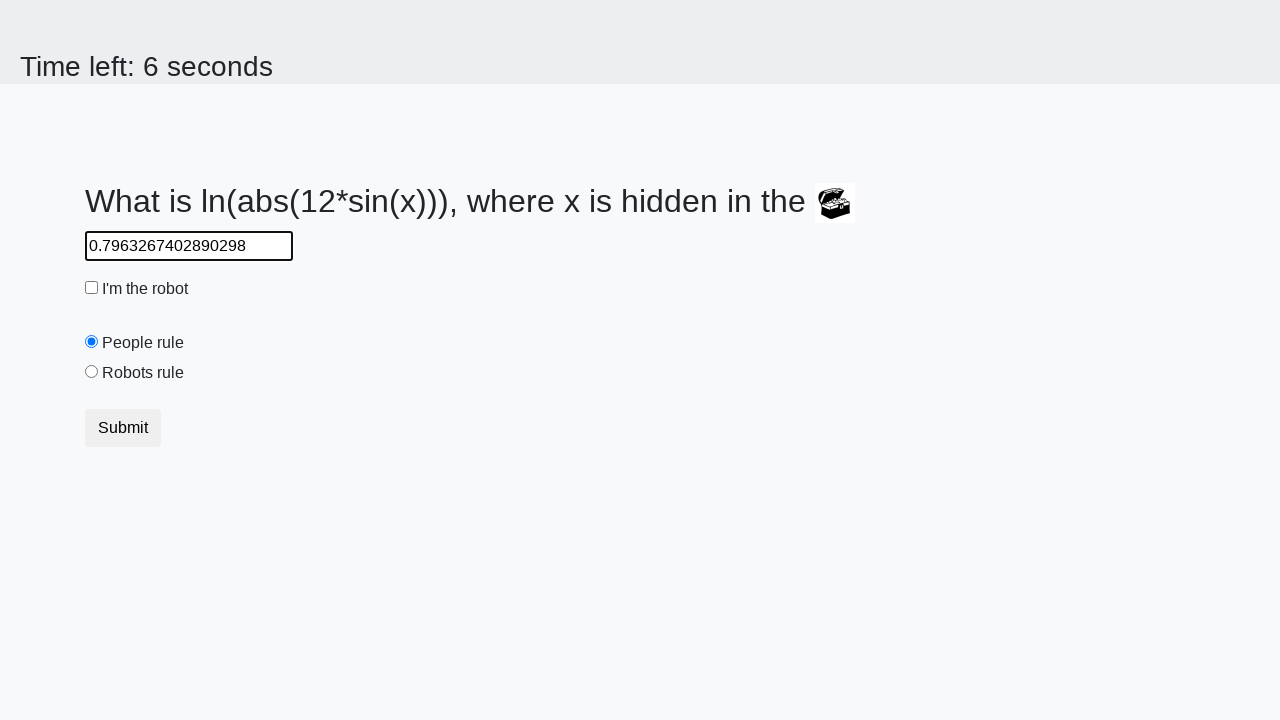

Clicked robot checkbox at (92, 288) on #robotCheckbox
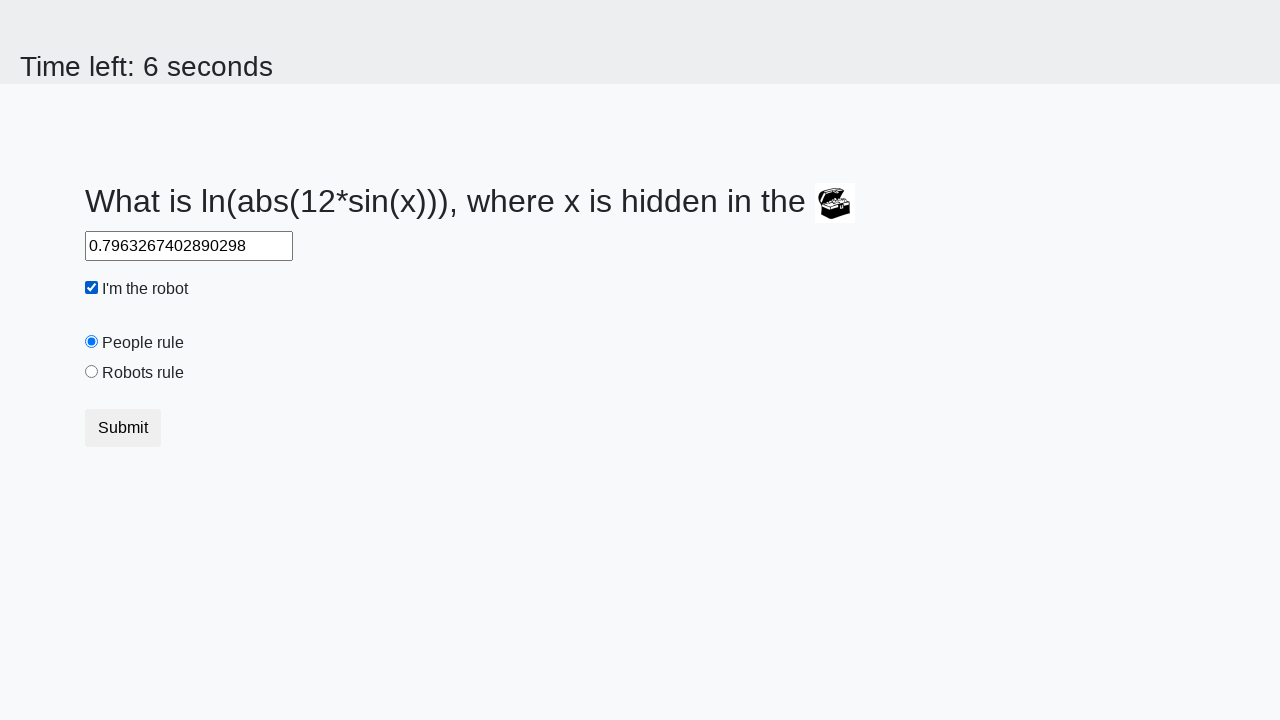

Clicked 'robots rule' radio button at (92, 372) on #robotsRule
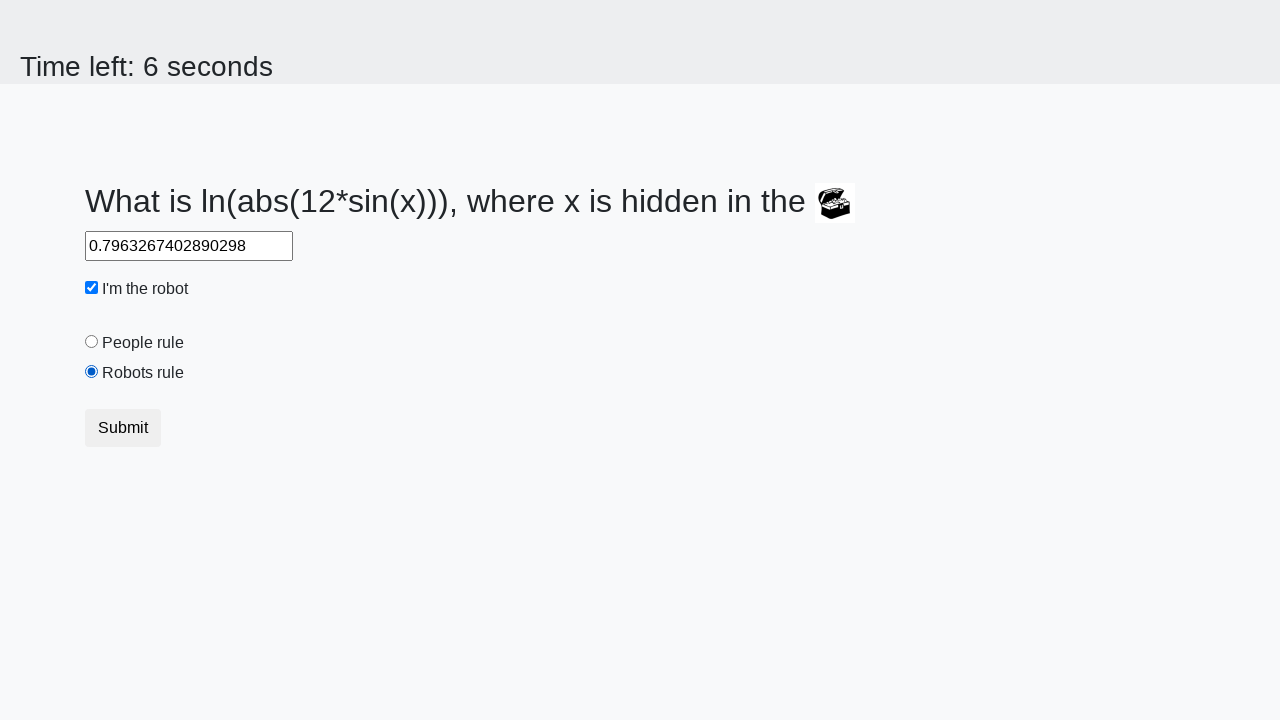

Clicked submit button to submit form at (123, 428) on button.btn
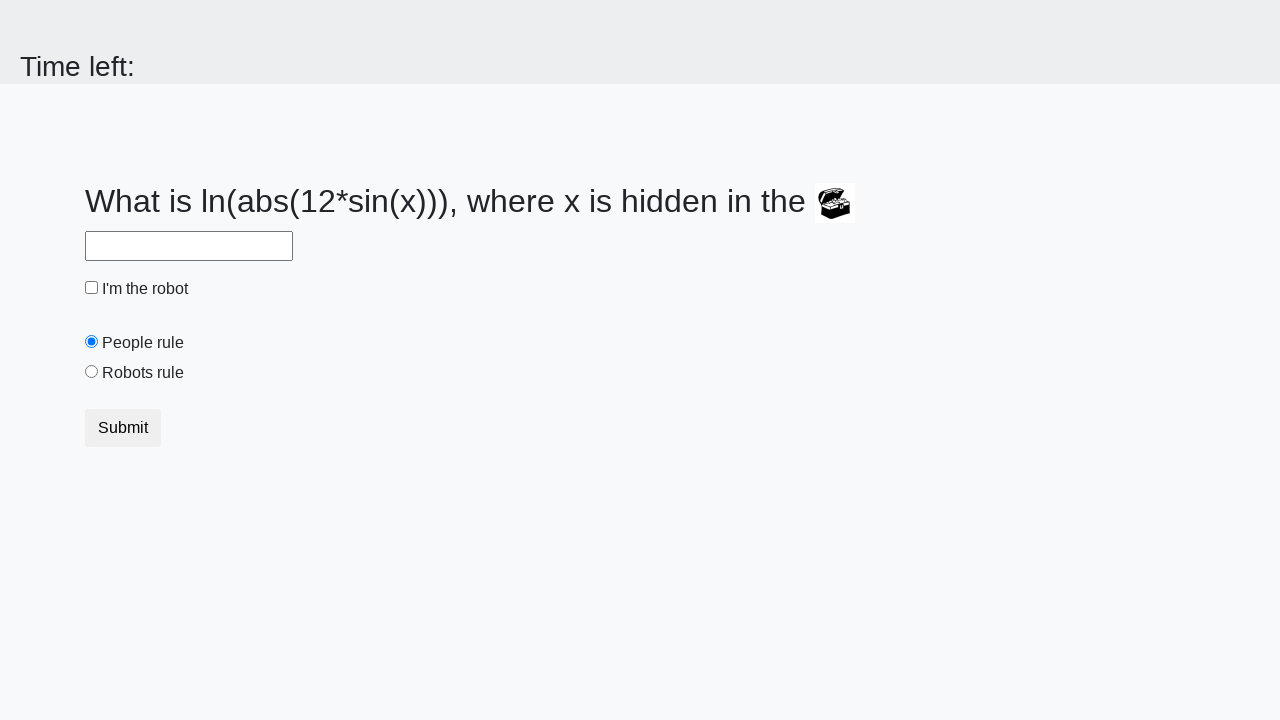

Waited 5 seconds for result page to load
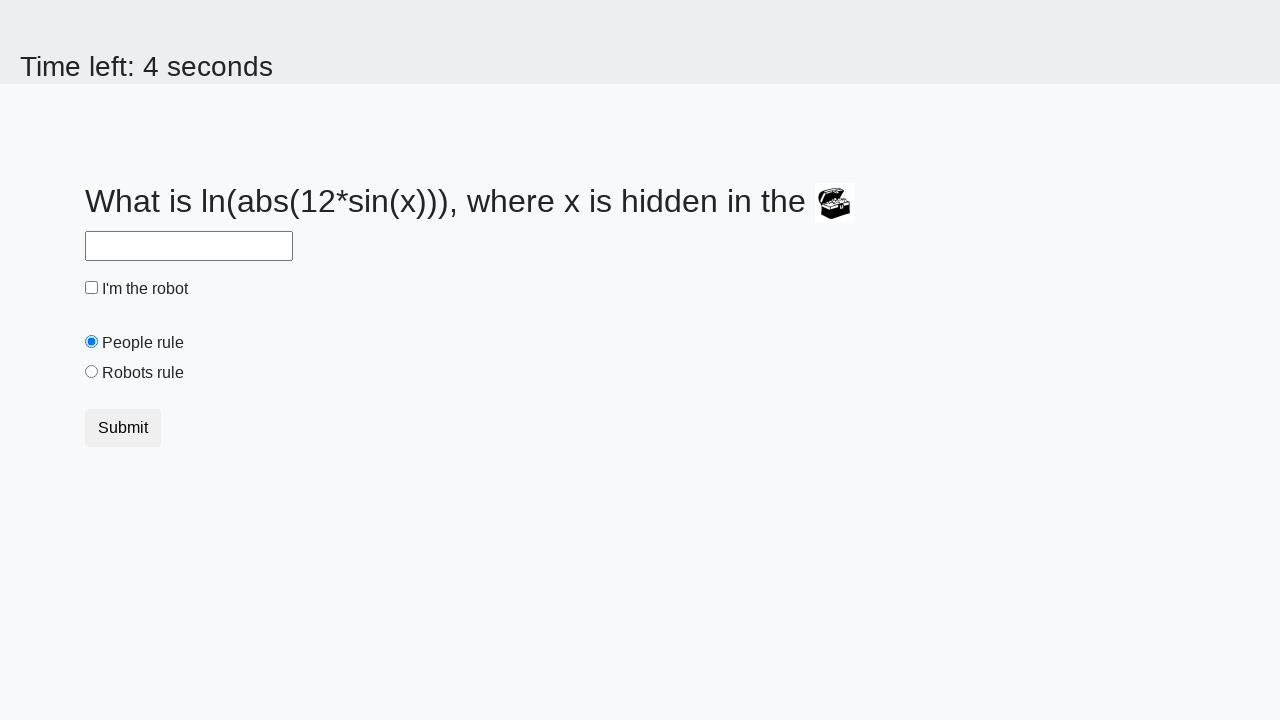

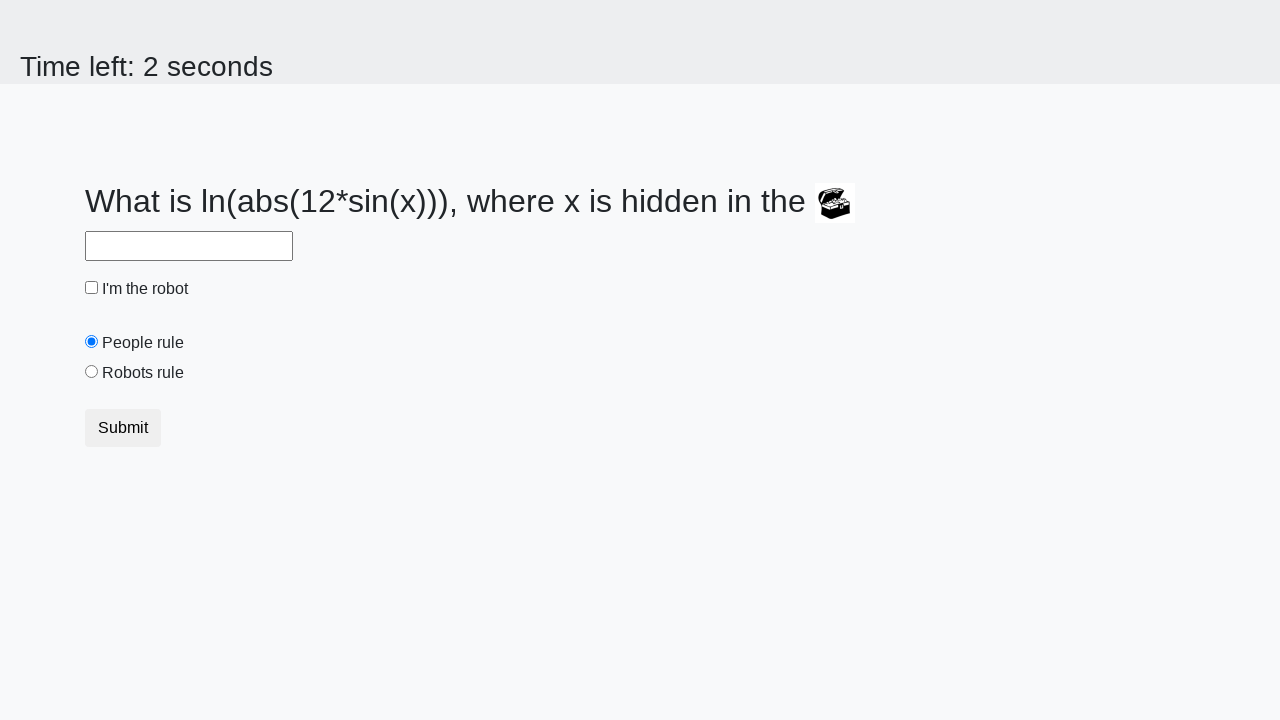